Simple navigation test that visits Heroku signup page and then navigates to Google Meet landing page

Starting URL: https://signup.heroku.com/

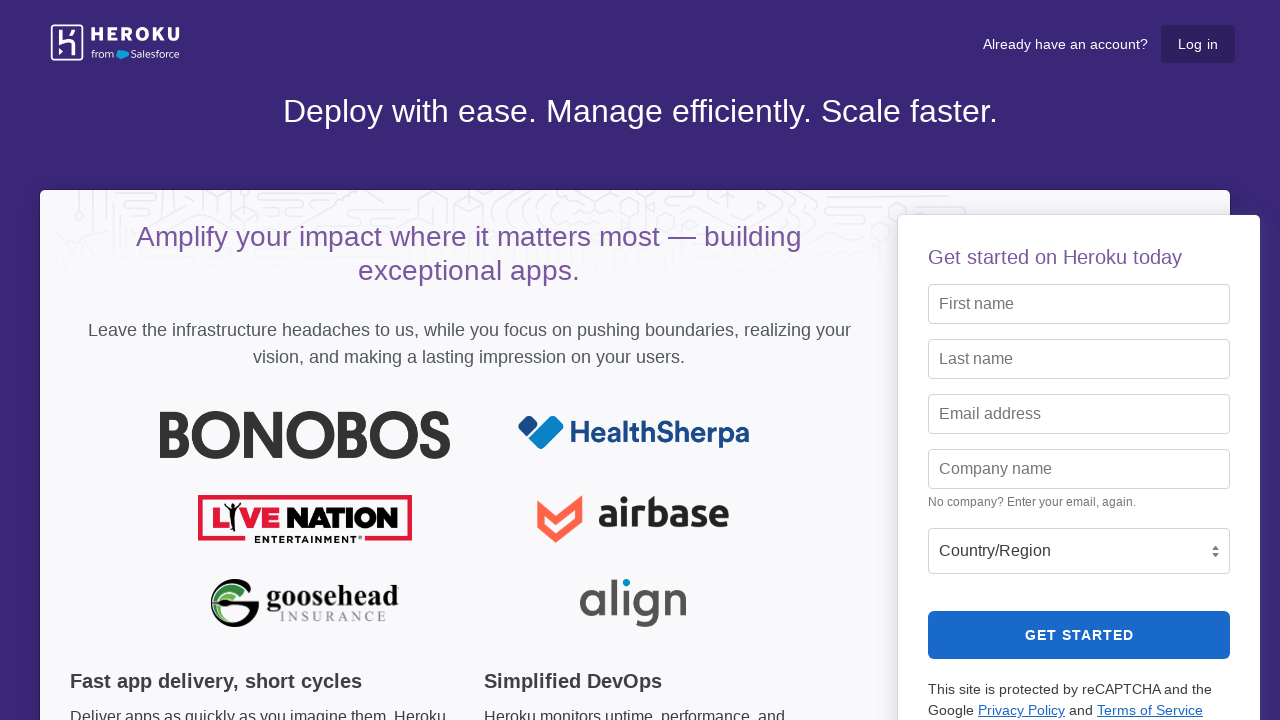

Waited 3 seconds for page to load
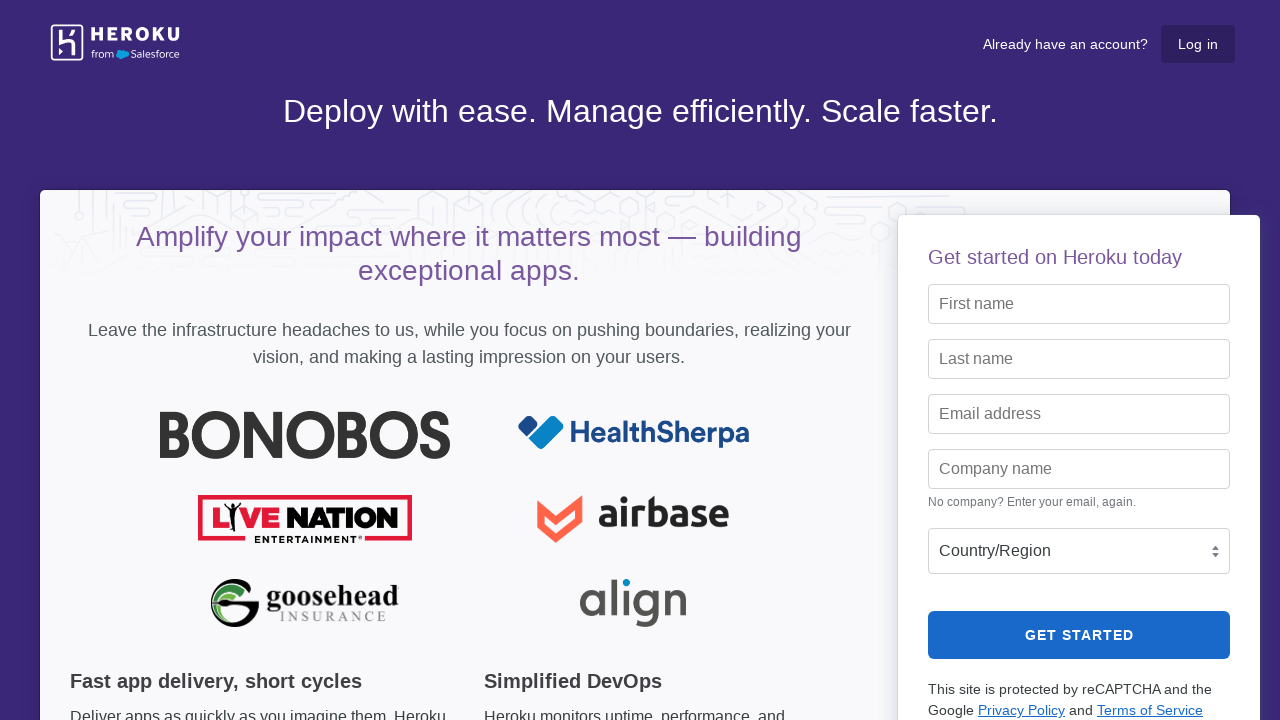

Navigated to Google Meet landing page
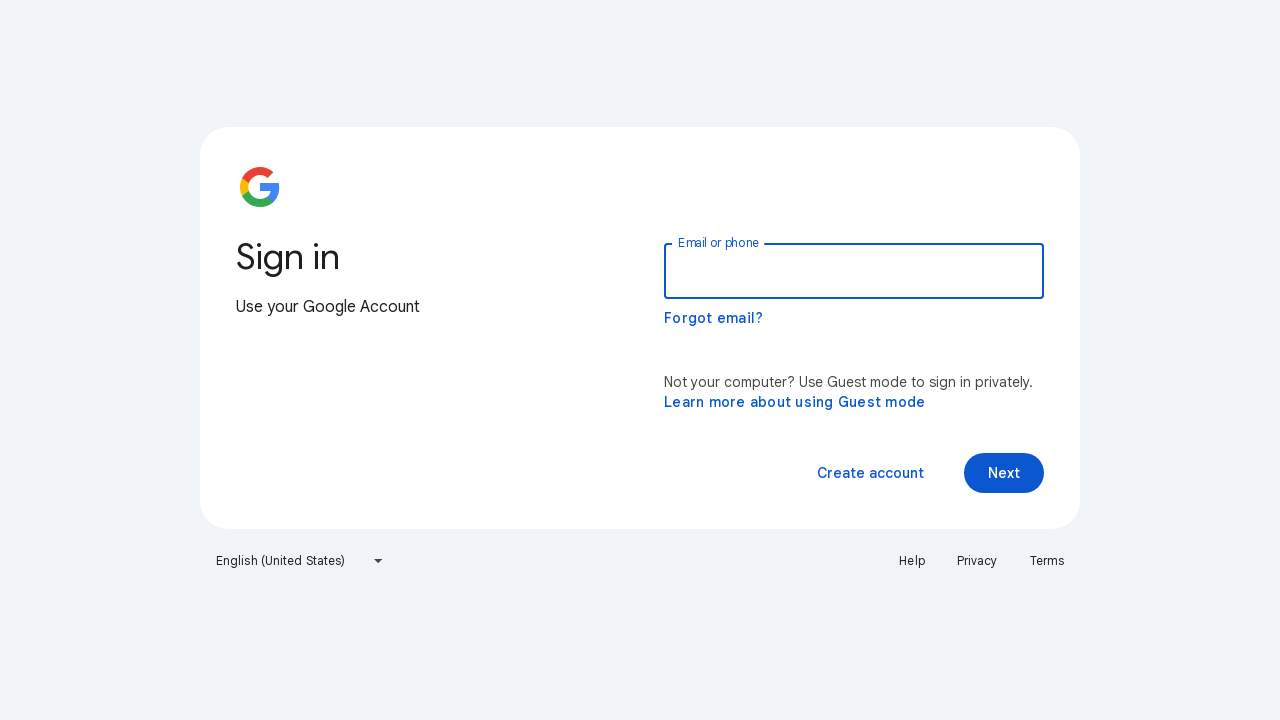

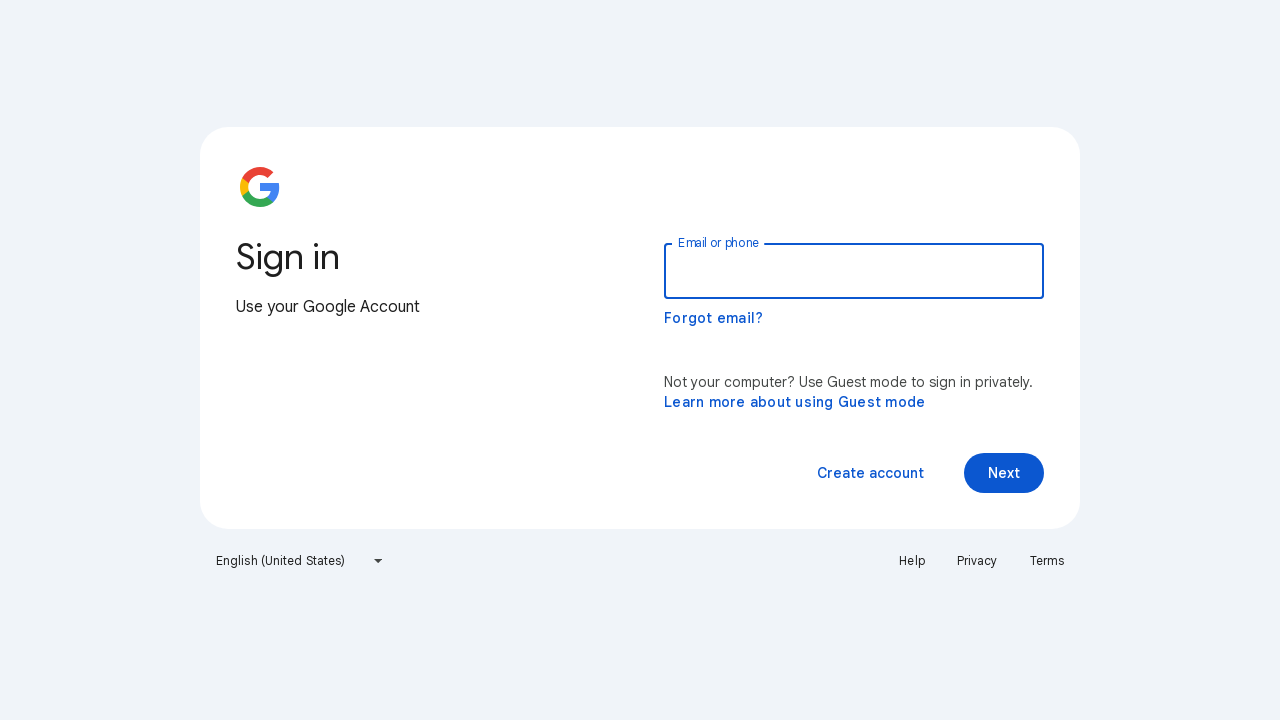